Tests displaying jQuery Growl notification messages on a webpage by injecting jQuery, jQuery Growl library and styles, then triggering various notification types (plain, error, notice, warning).

Starting URL: http://the-internet.herokuapp.com

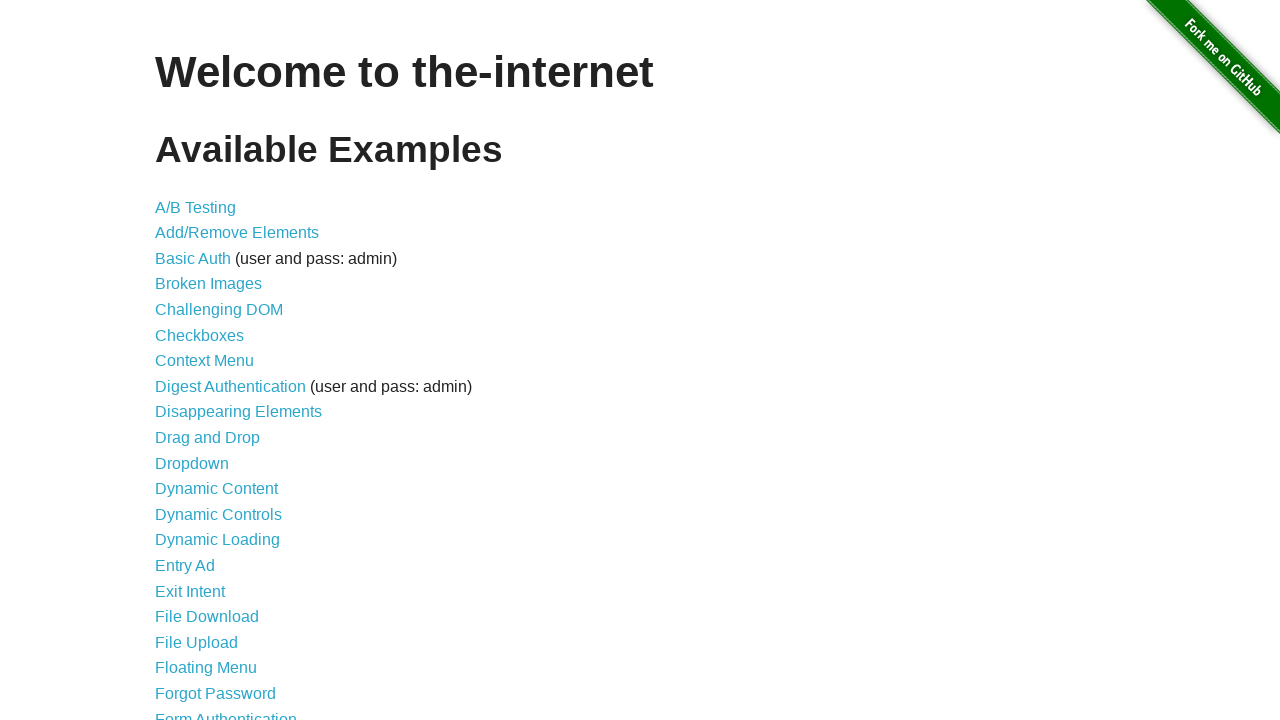

Injected jQuery library into the page
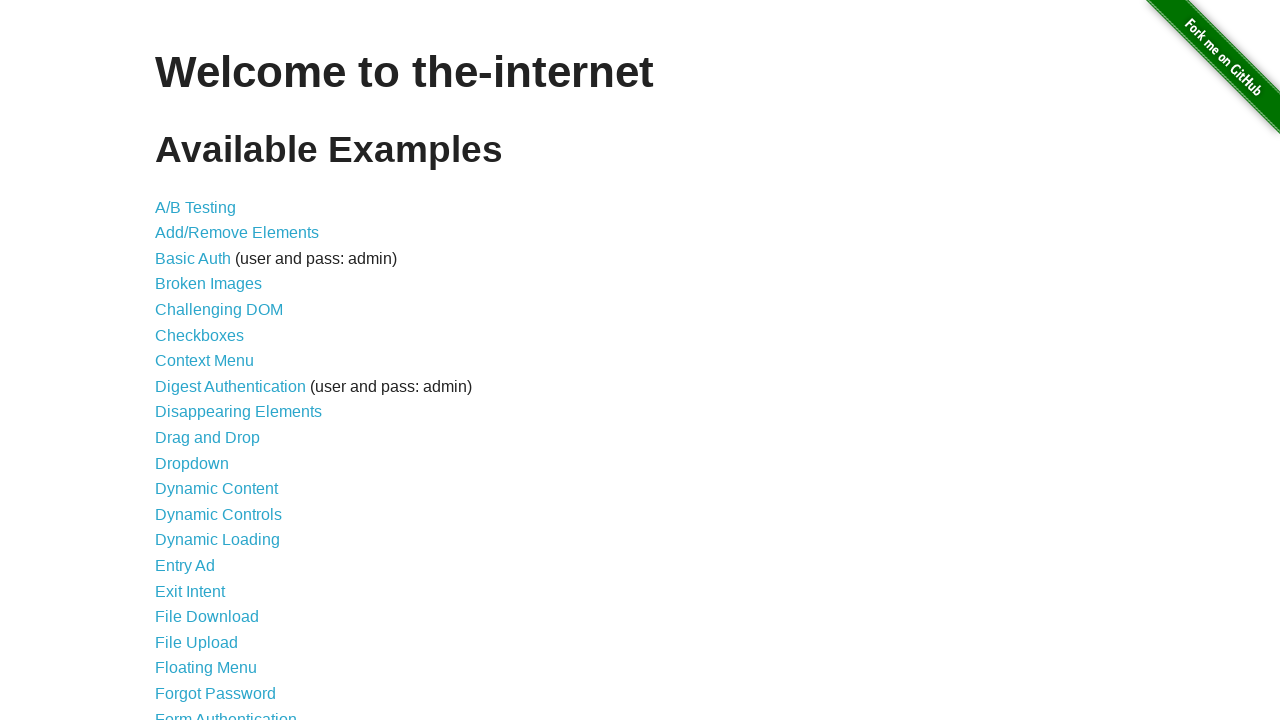

jQuery library loaded successfully
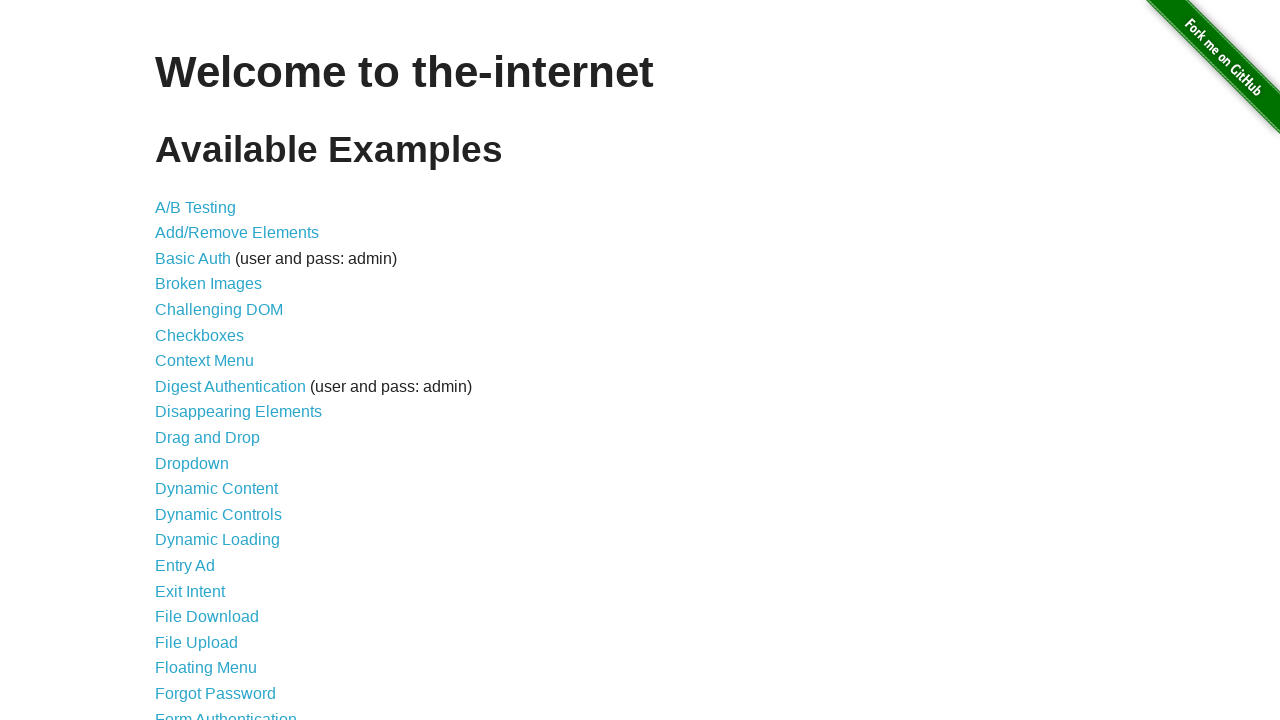

Injected jQuery Growl library into the page
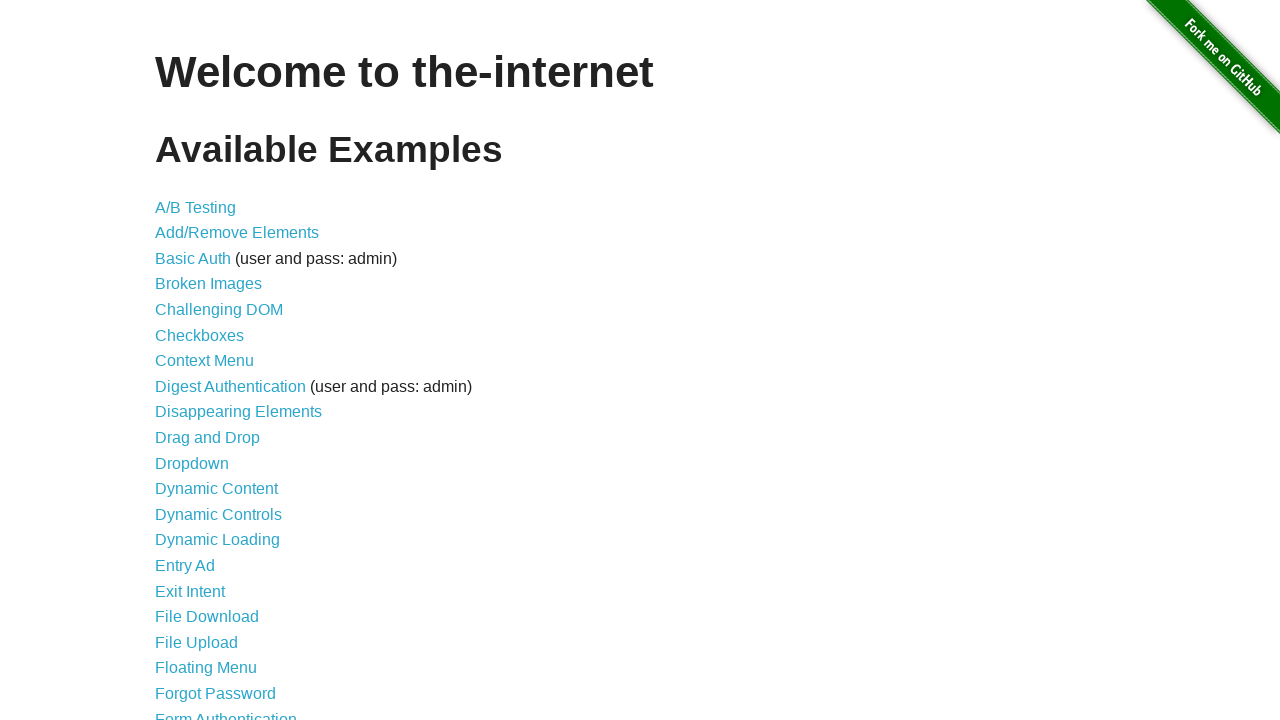

Injected jQuery Growl CSS styles into the page
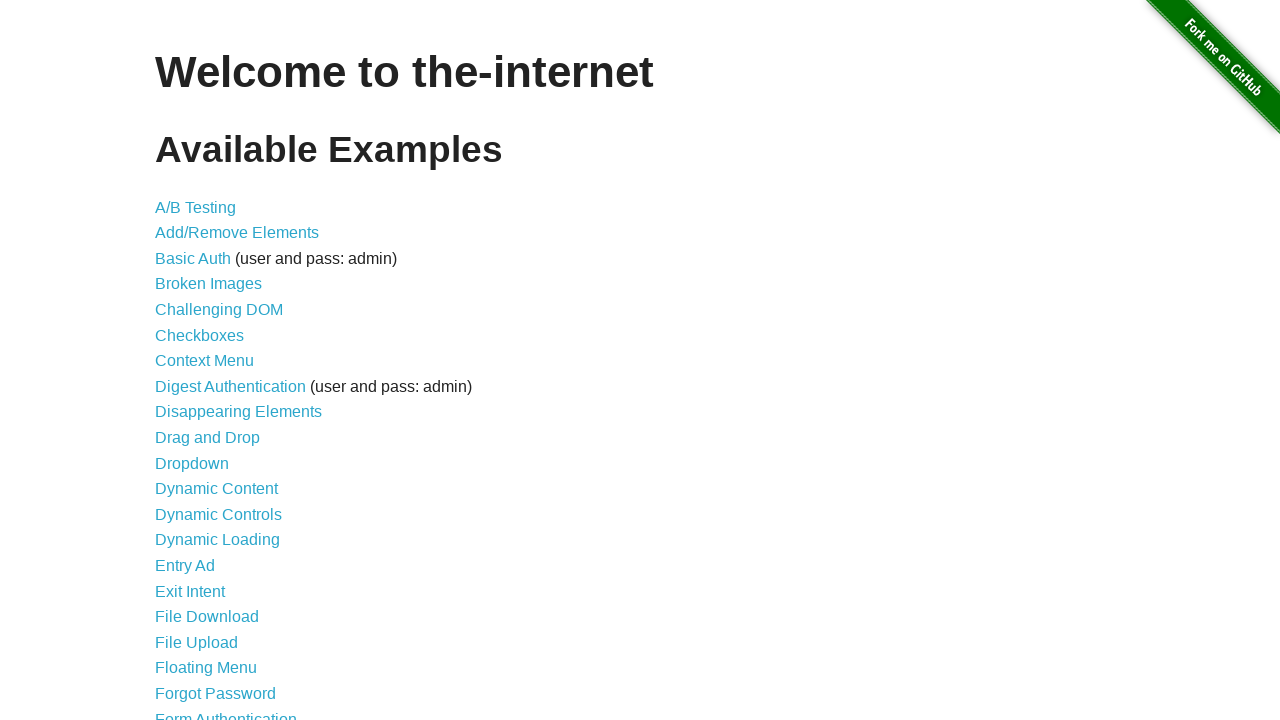

jQuery Growl library loaded and ready
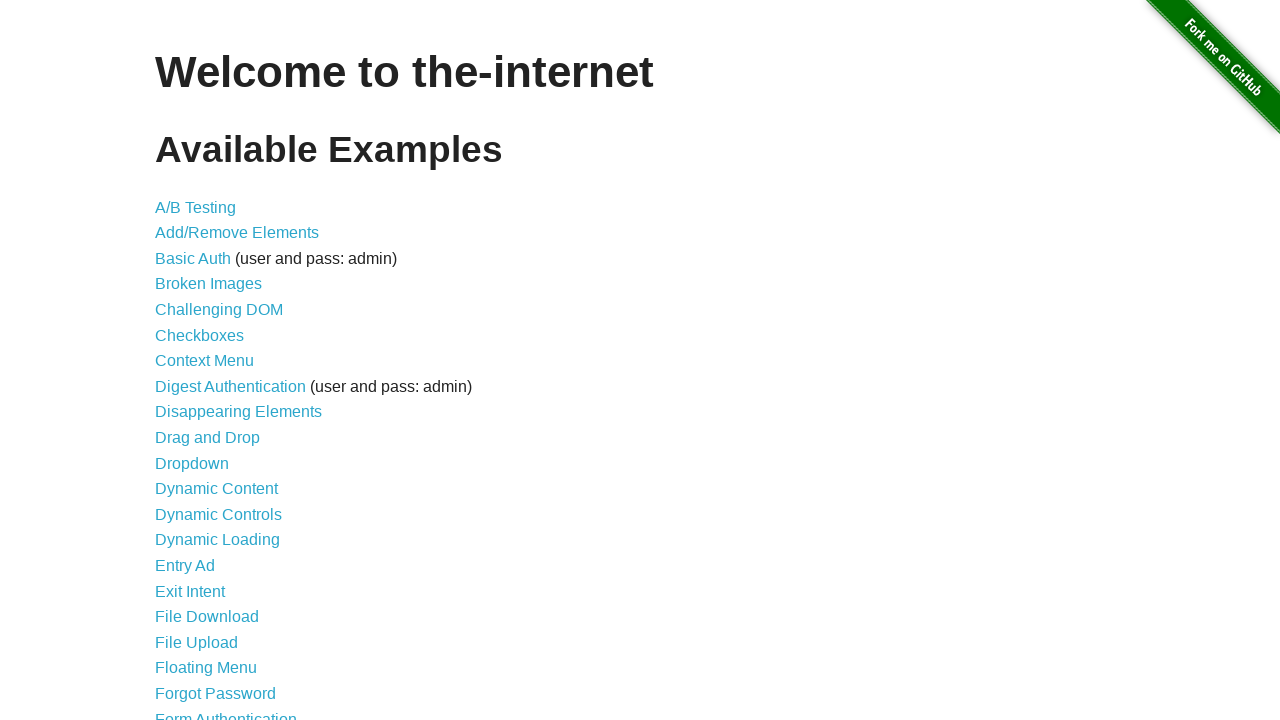

Displayed plain jQuery Growl notification with title 'GET' and message '/'
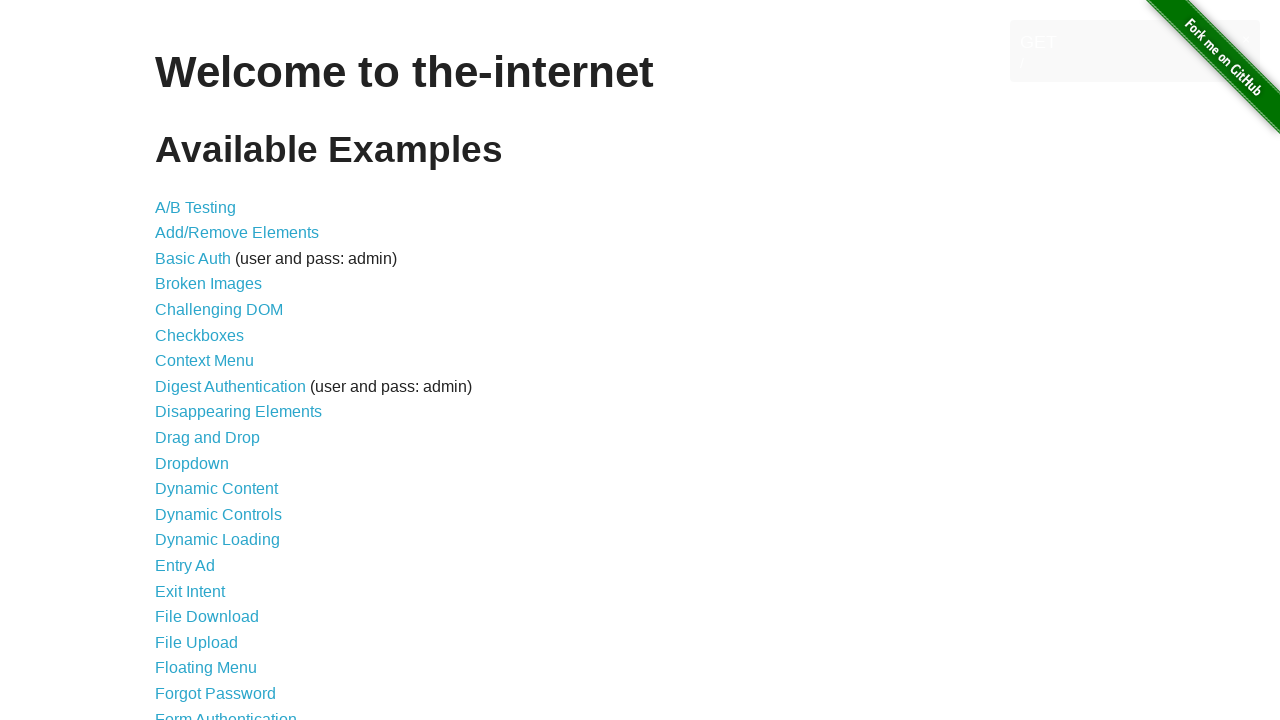

Displayed error notification with title 'ERROR'
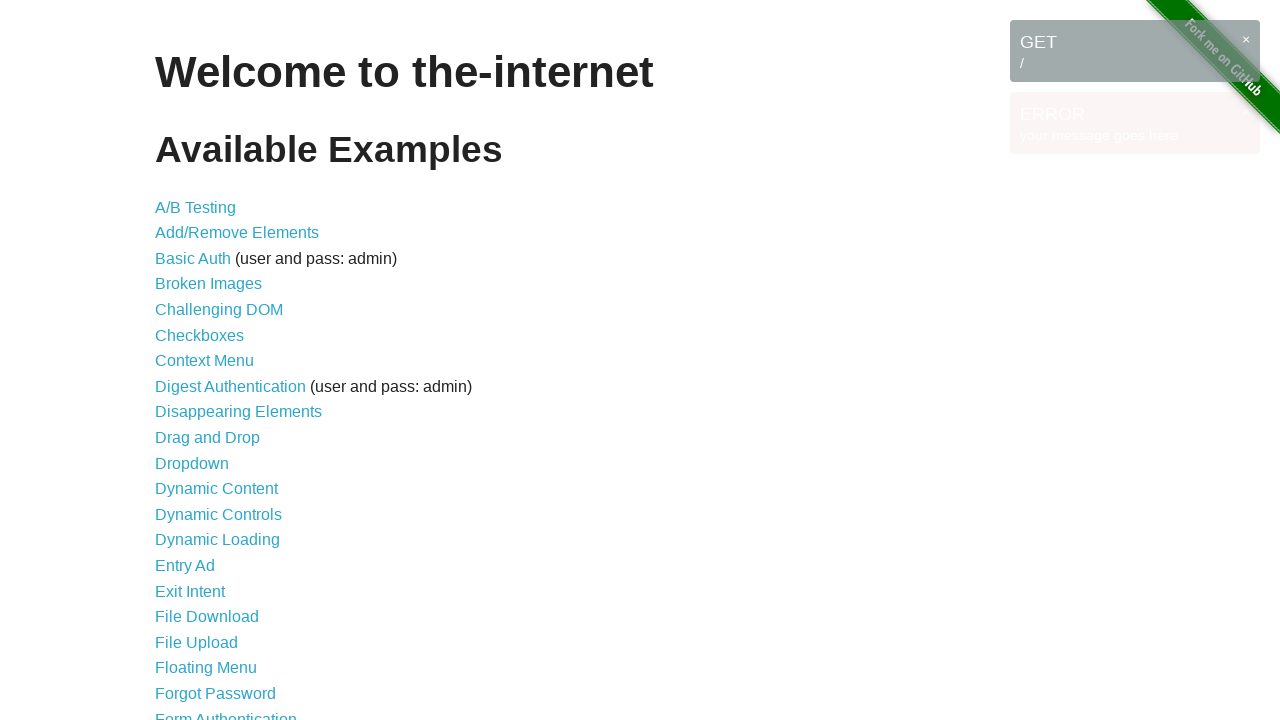

Displayed notice notification with title 'Notice'
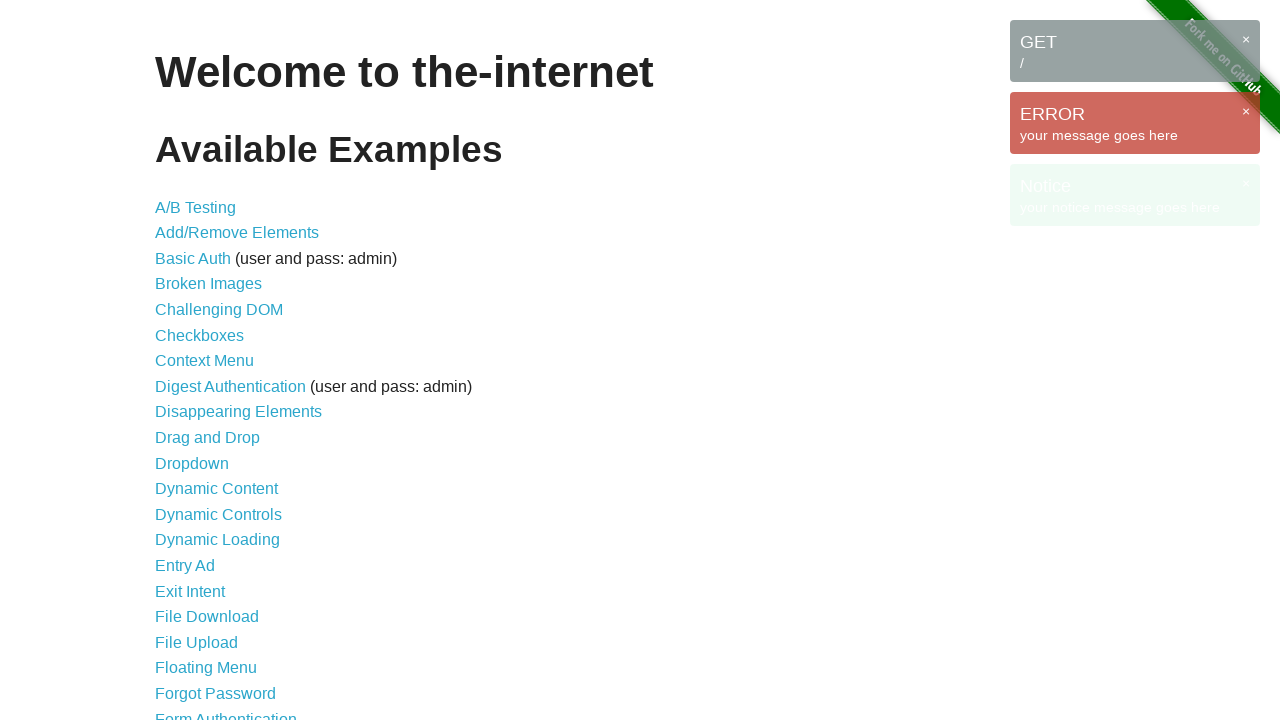

Displayed warning notification with title 'Warning!'
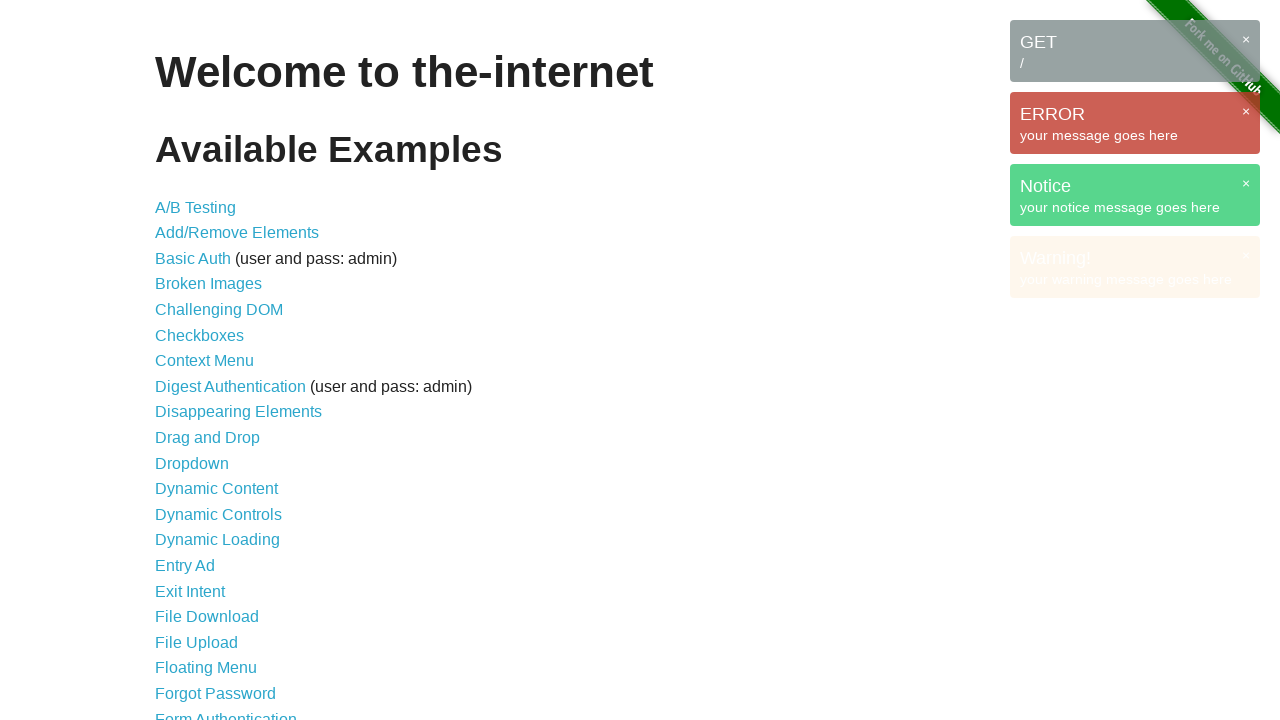

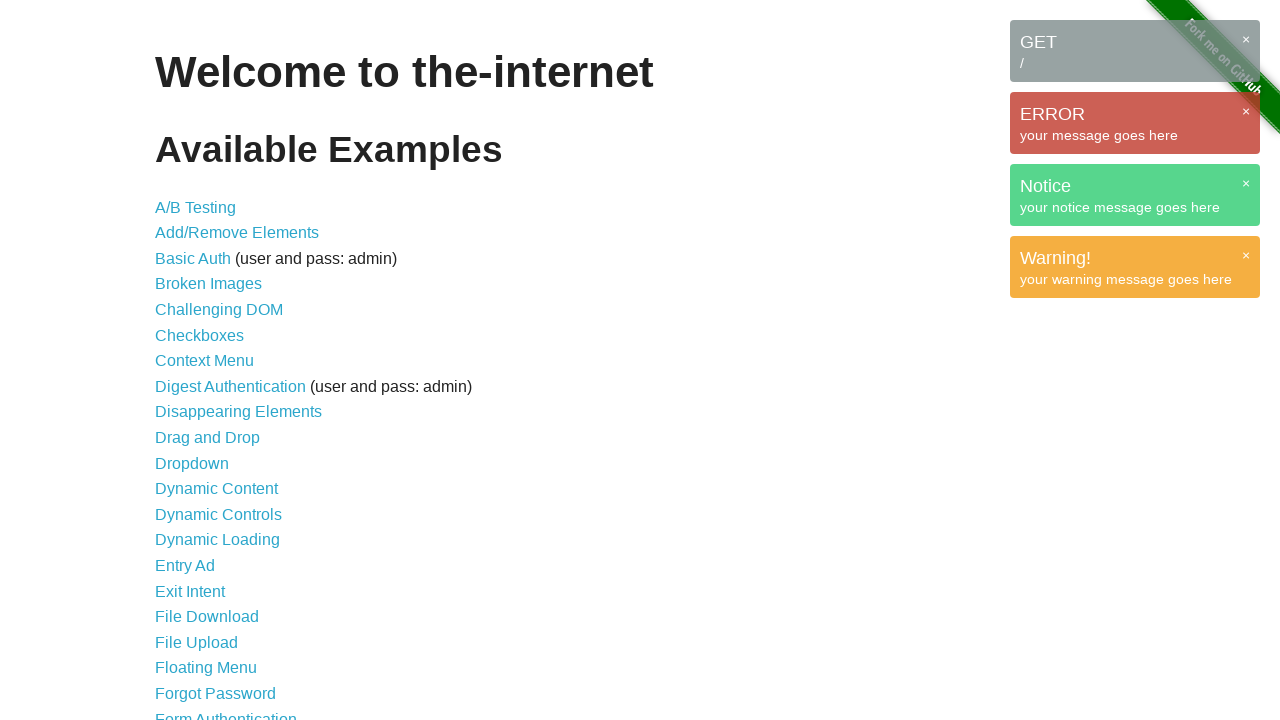